Tests text box form submission with full name, invalid email format, current address, and permanent address fields

Starting URL: https://demoqa.com/text-box

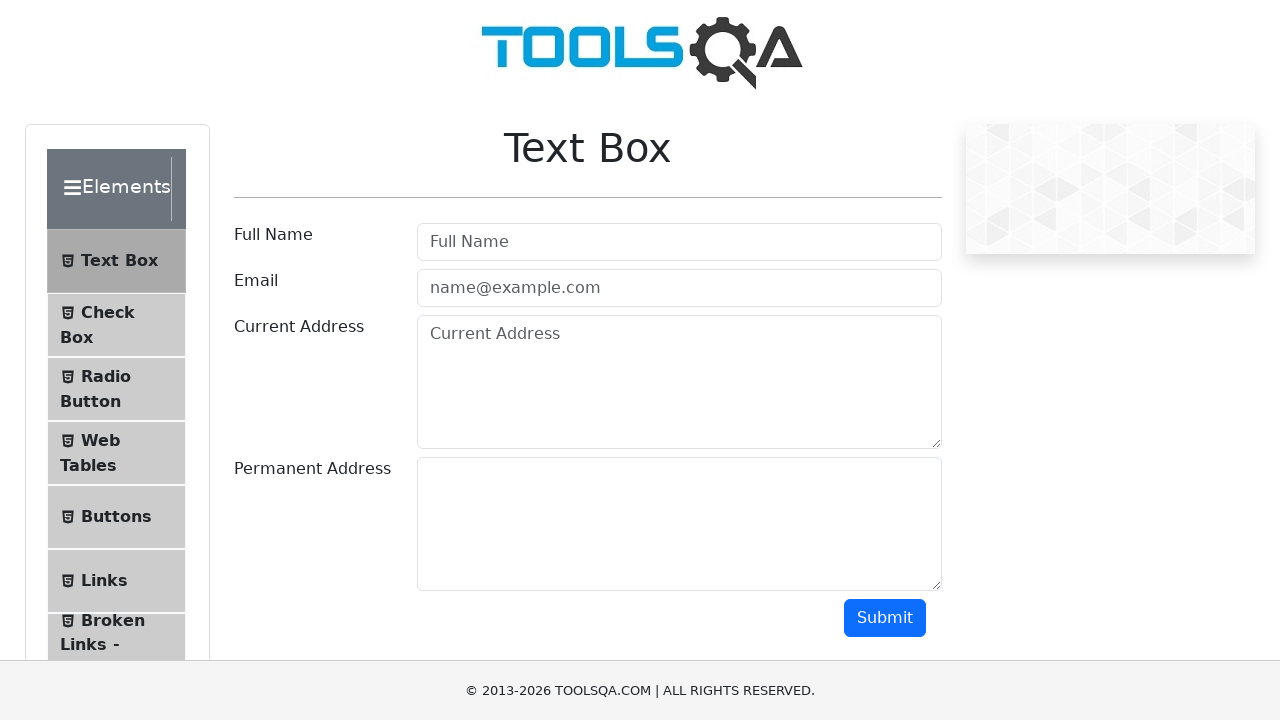

Filled full name field with 'Zharkyn' on #userName
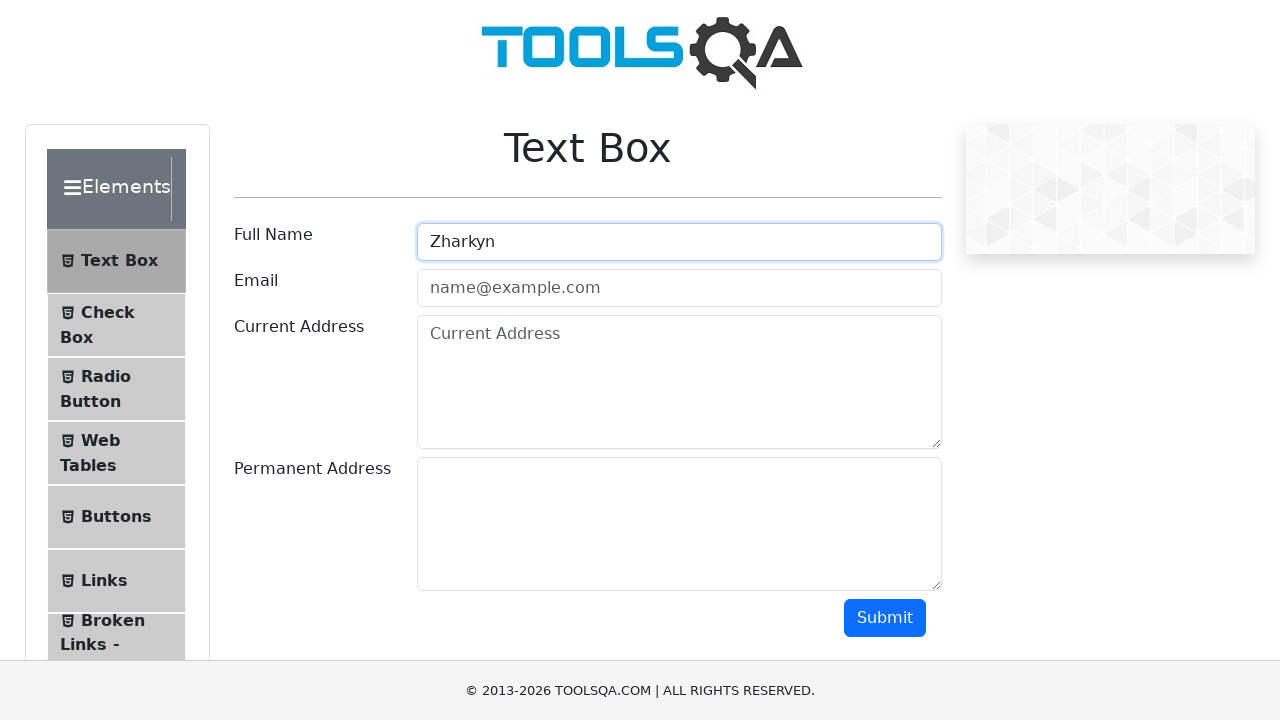

Filled email field with invalid format 'zharkyn.akatova1987' on #userEmail
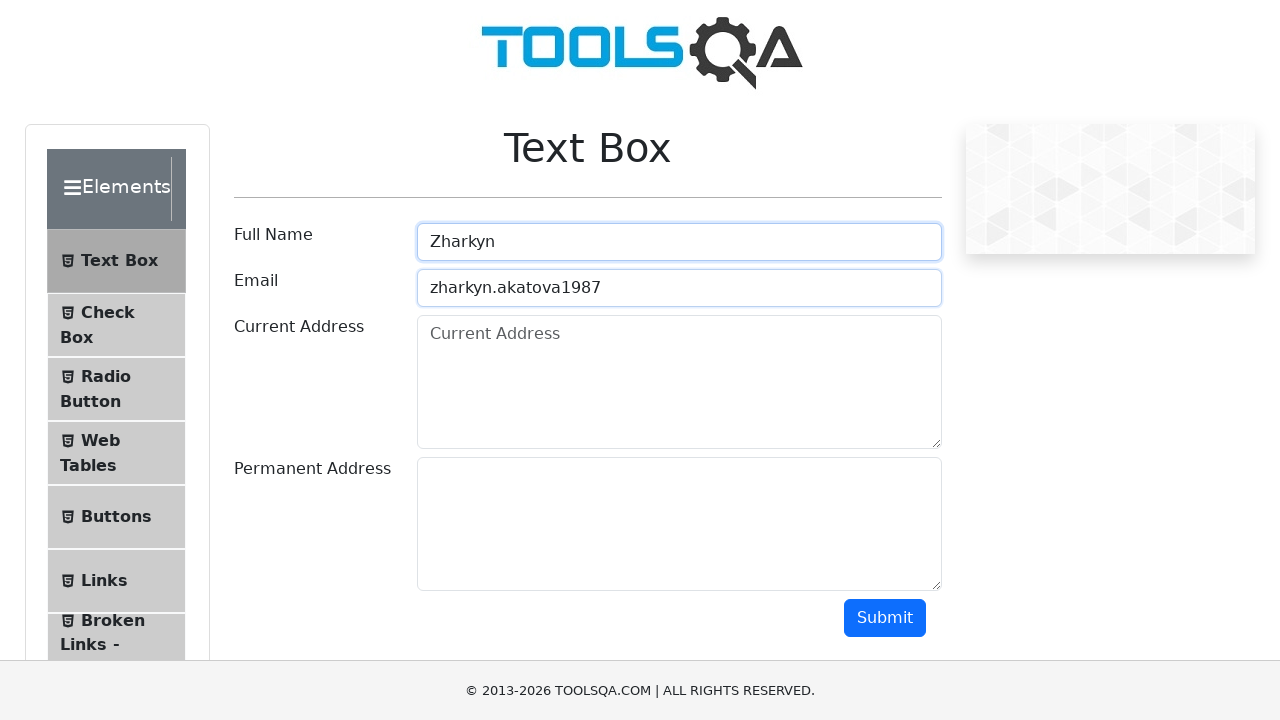

Filled current address field with 'Tokmok, Gorkogo 36' on #currentAddress
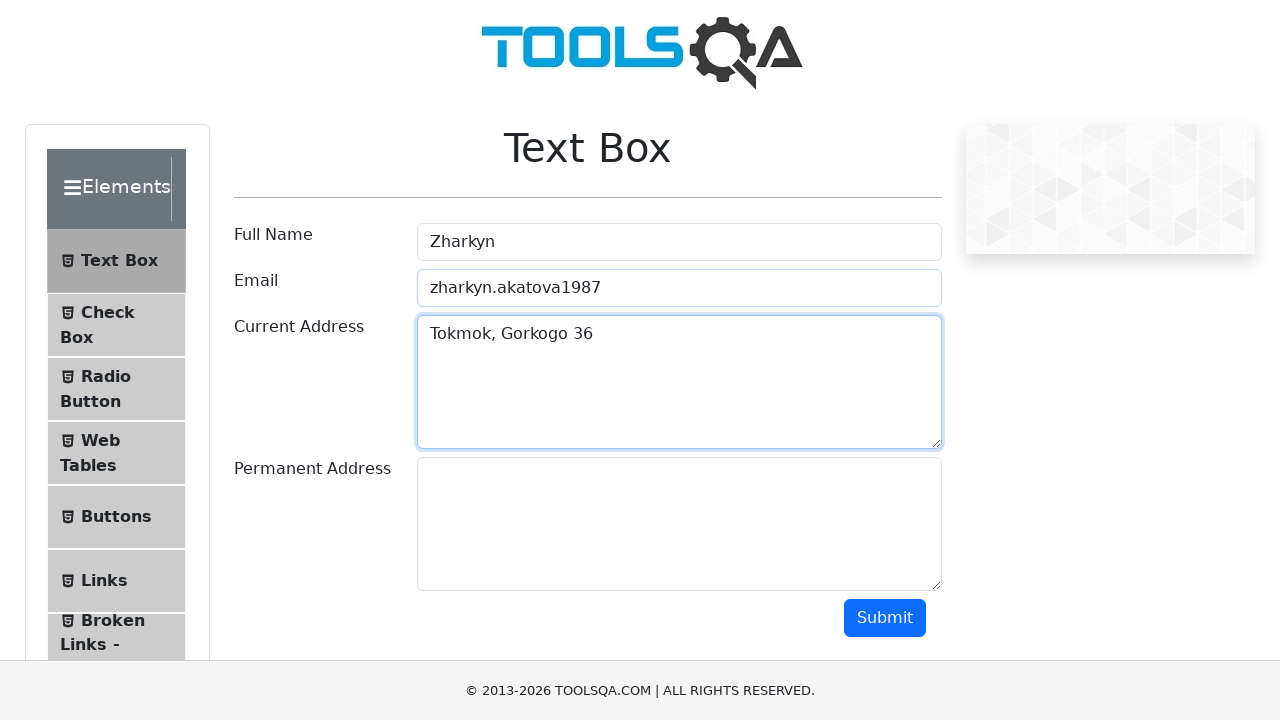

Filled permanent address field with 'Tokmok, Gorkogo 30' on #permanentAddress
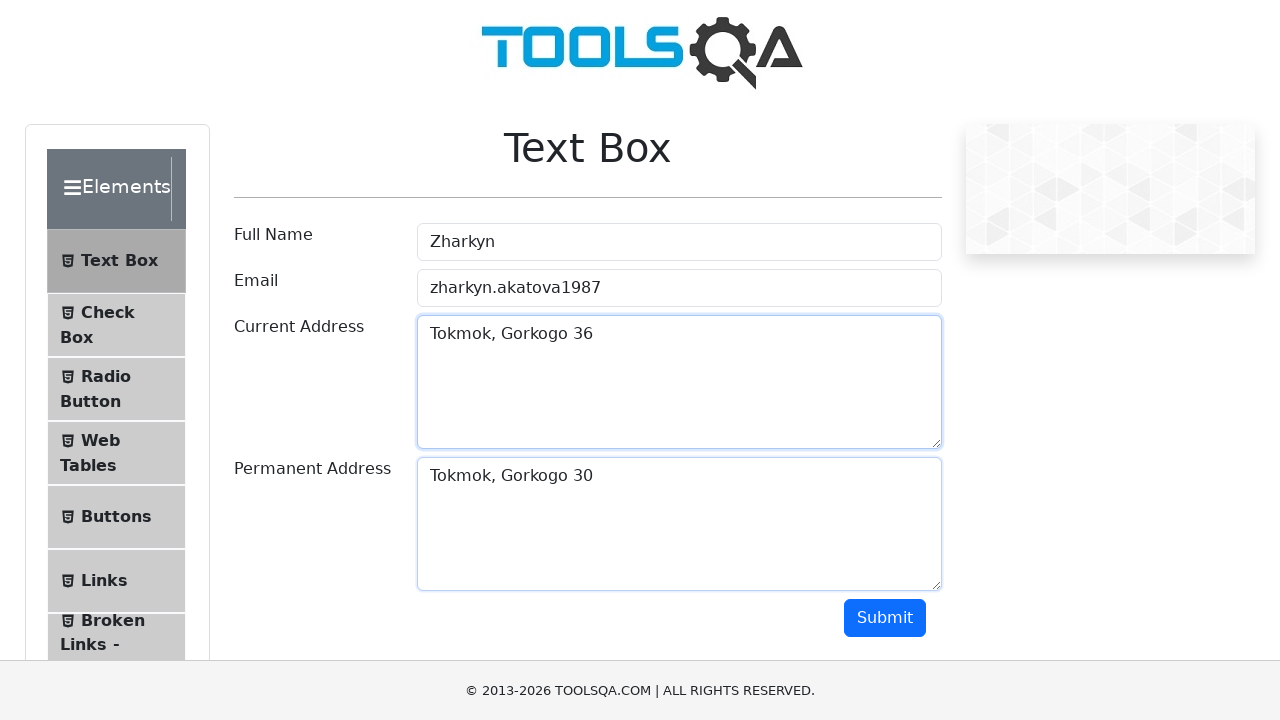

Clicked submit button to submit text box form at (885, 618) on #submit
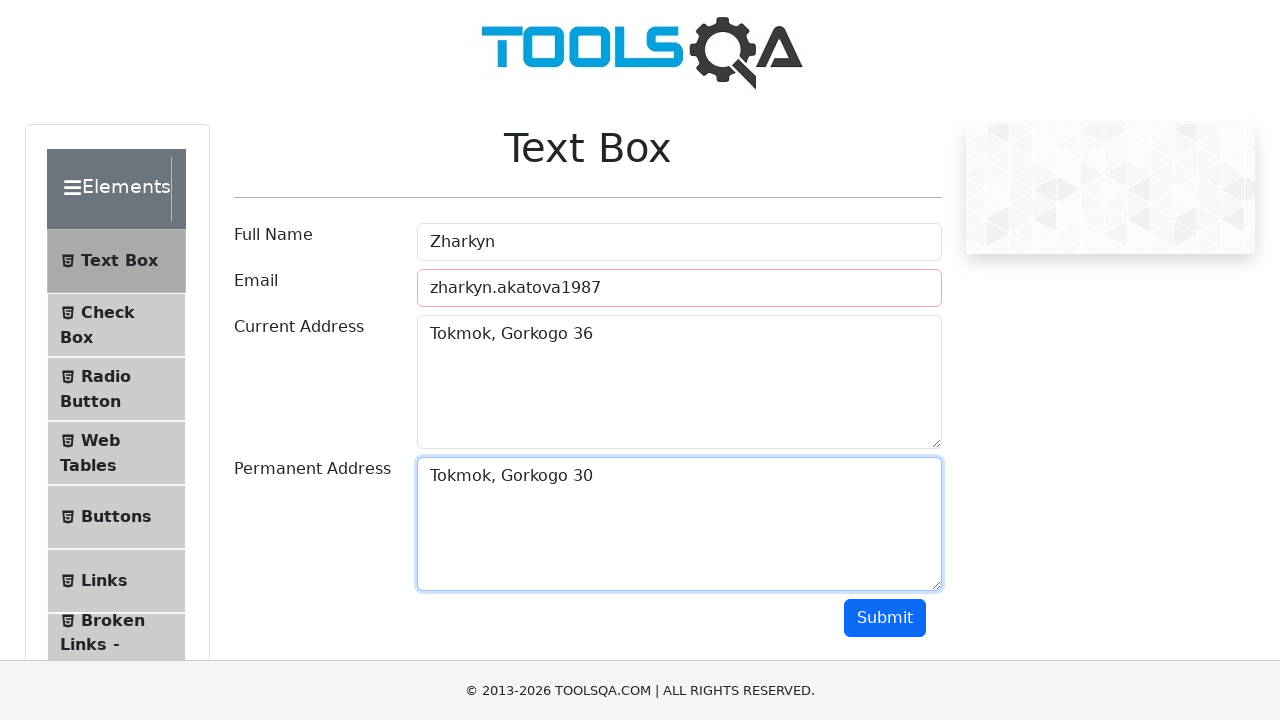

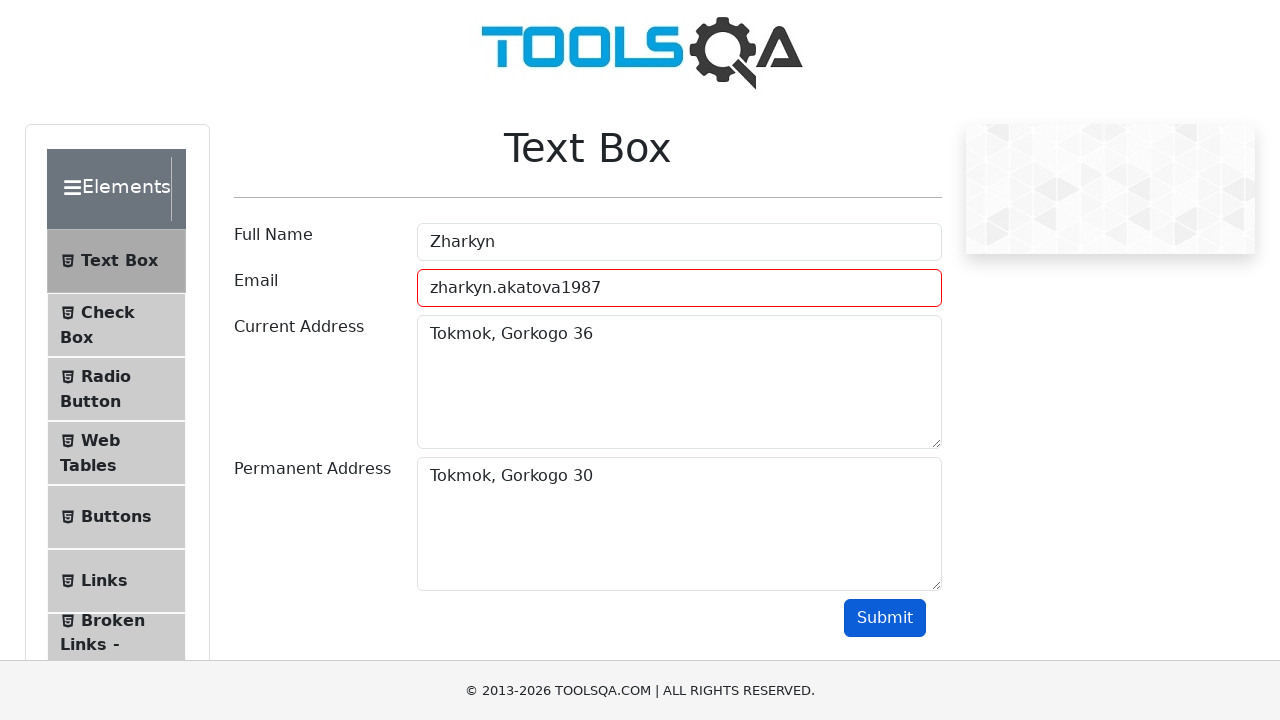